Tests Target website search functionality by entering a search query and clicking the search button

Starting URL: https://www.target.com/

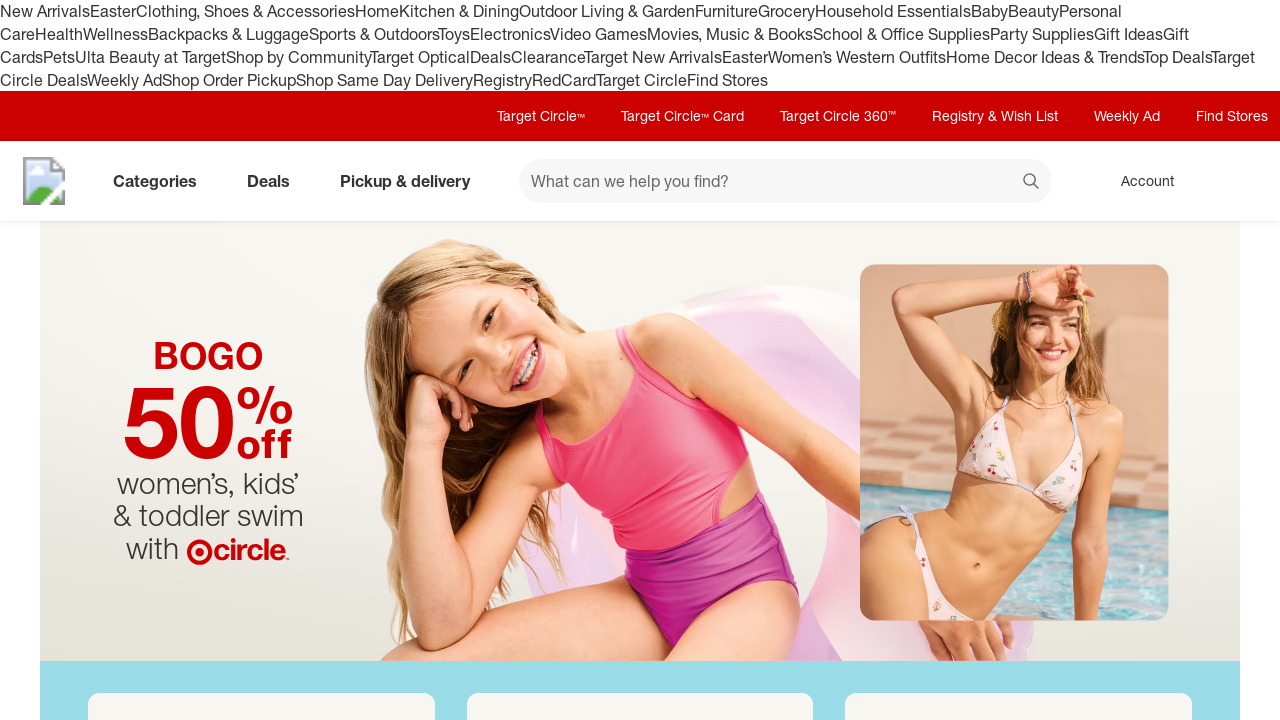

Filled search field with 'tea' on #search
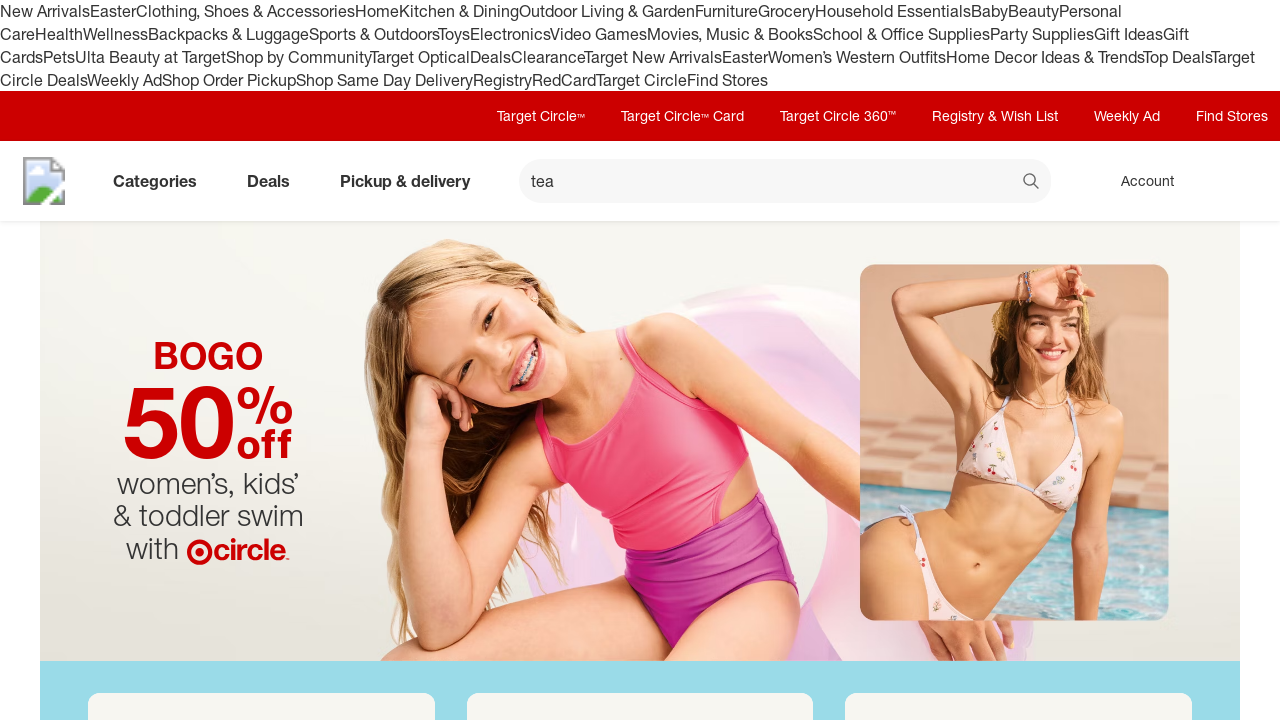

Clicked the search button to search for tea at (1032, 183) on button[data-test='@web/Search/SearchButton']
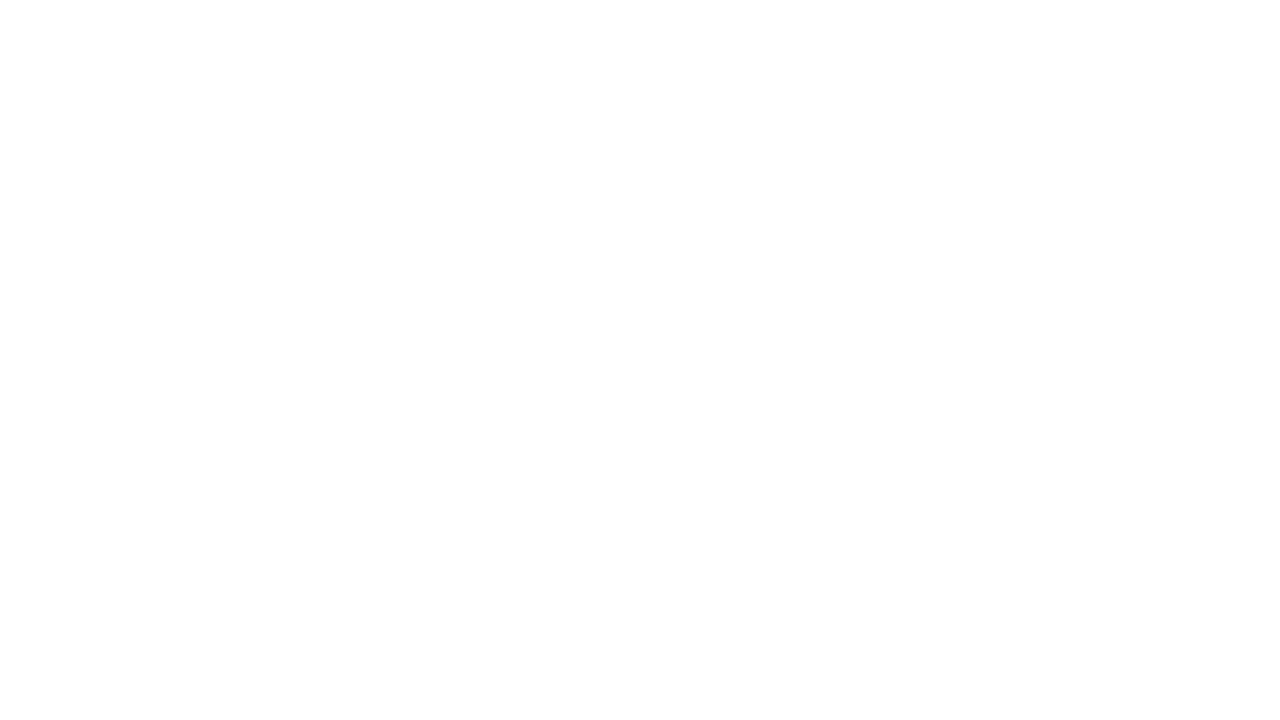

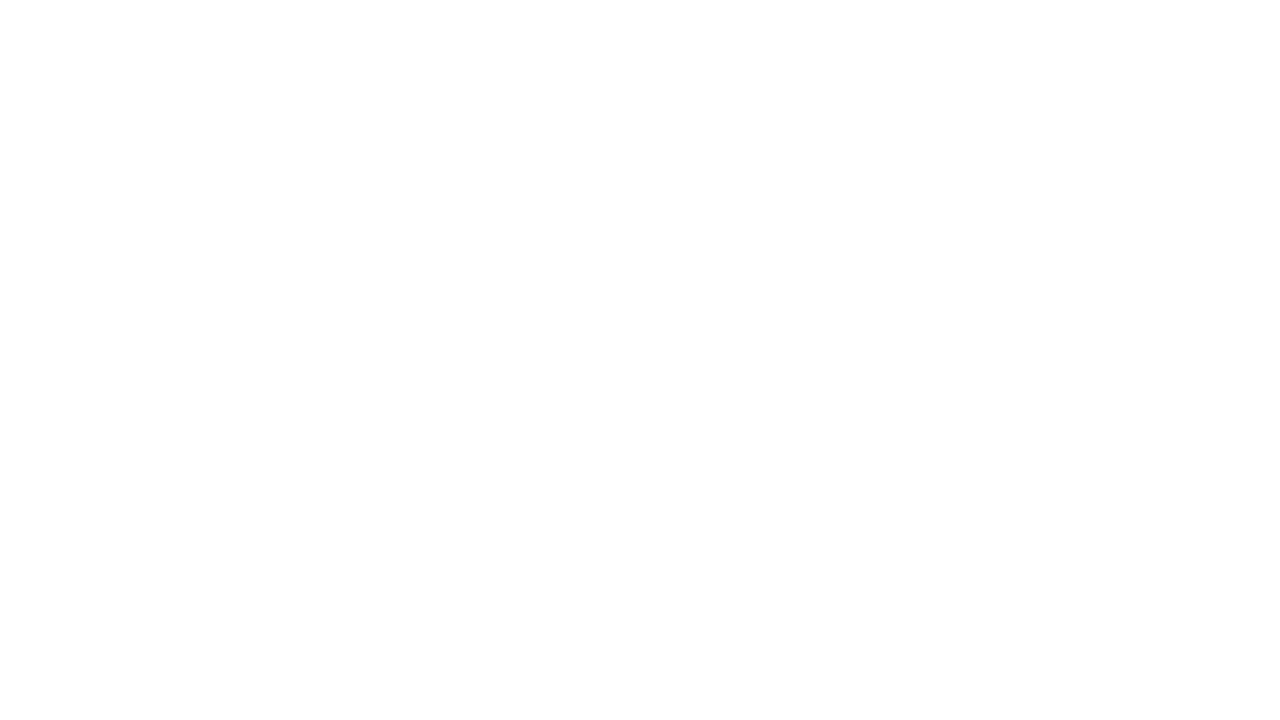